Tests nested iframe navigation by switching to an outer frame, then an inner frame, clicking a button inside, and switching back to parent frame and main content.

Starting URL: https://leafground.com/frame.xhtml

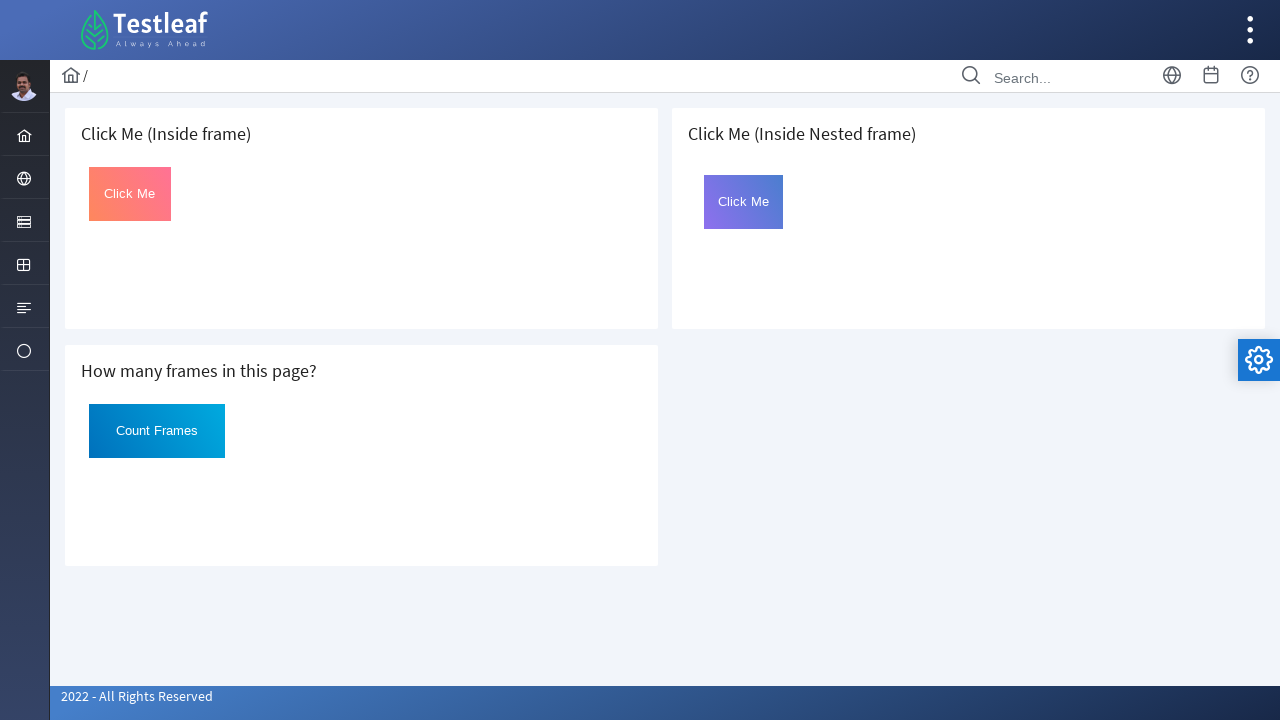

Located and switched to outer frame (index 2)
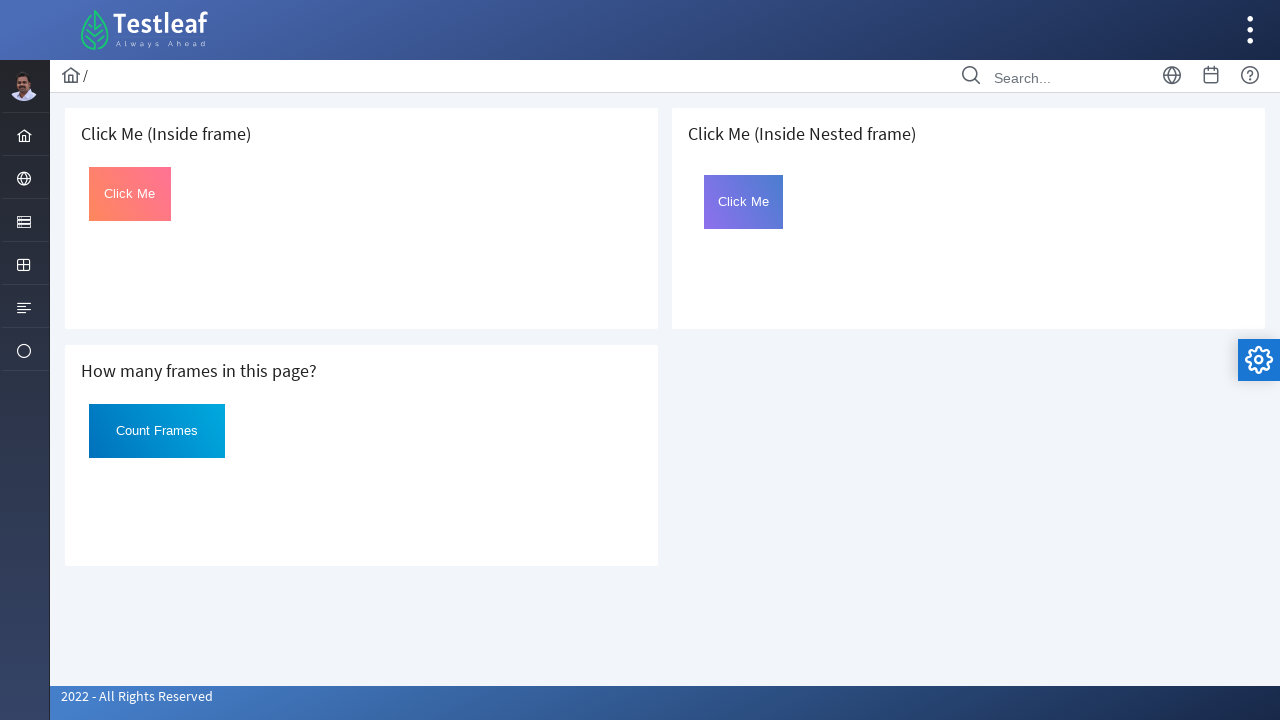

Located inner frame with id='frame2' within outer frame
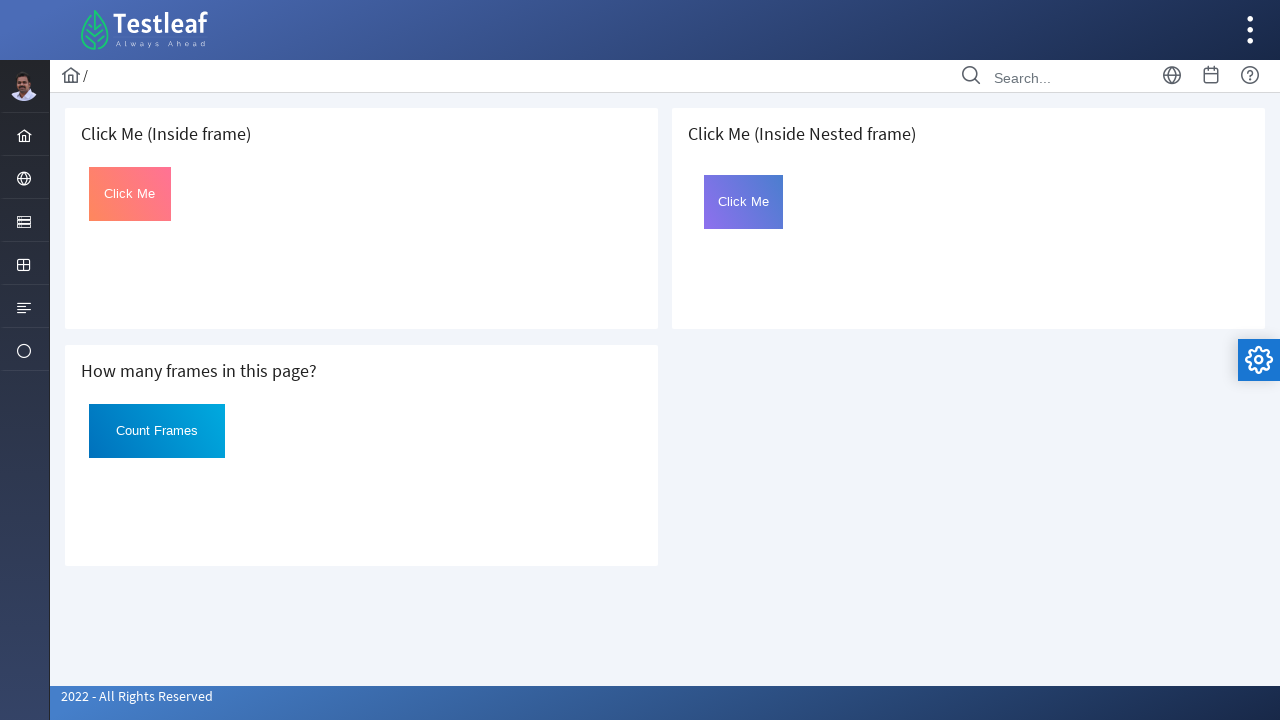

Clicked button with id='Click' inside nested frame at (744, 202) on iframe >> nth=2 >> internal:control=enter-frame >> #frame2 >> internal:control=e
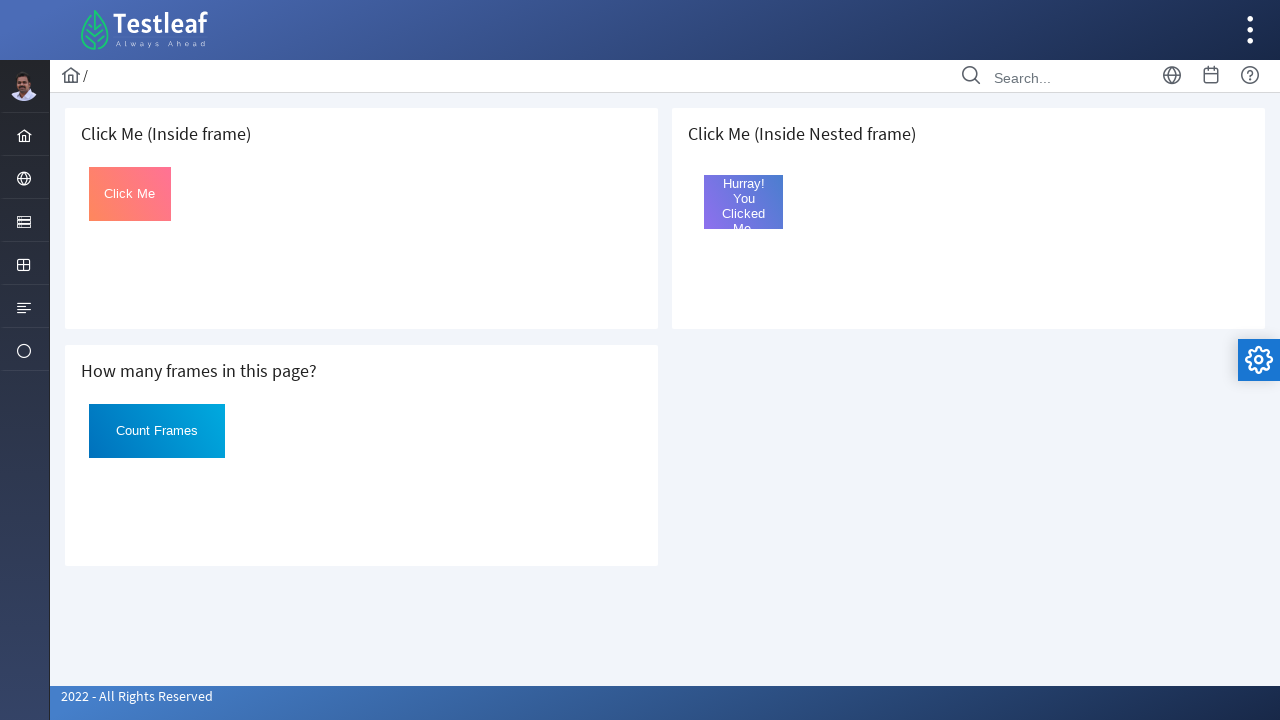

Verified return to main content - iframe selector found
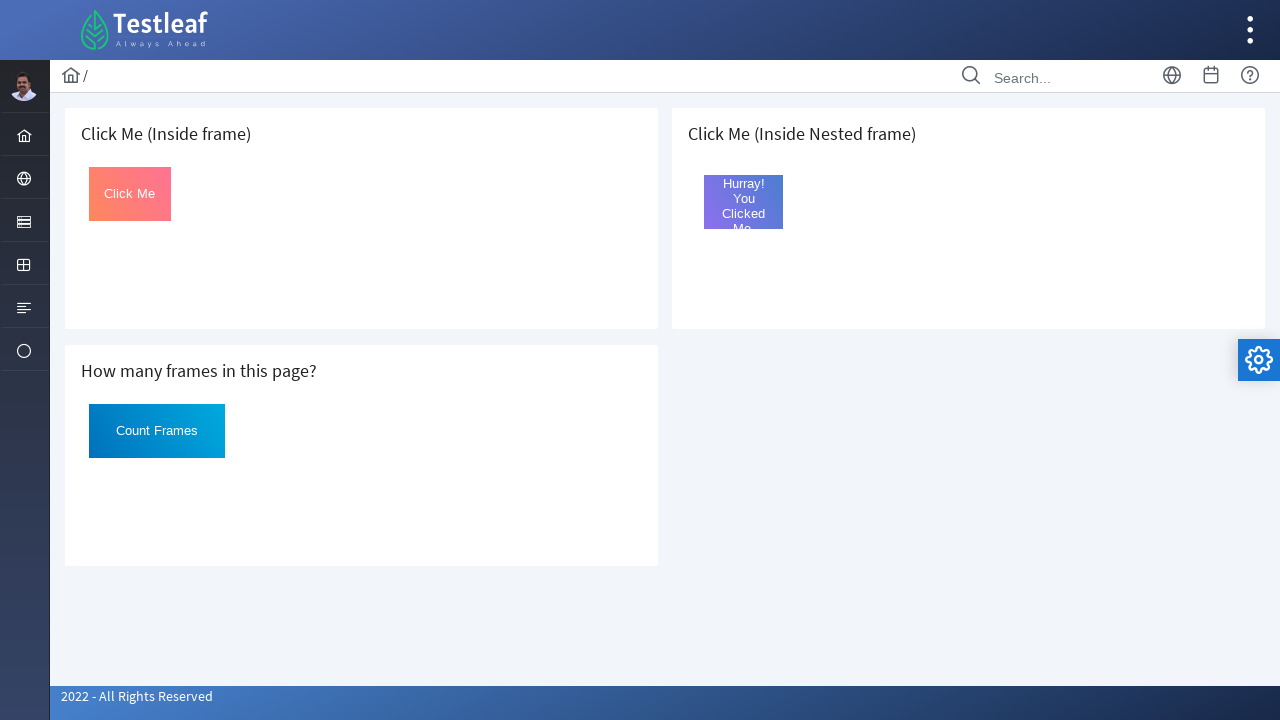

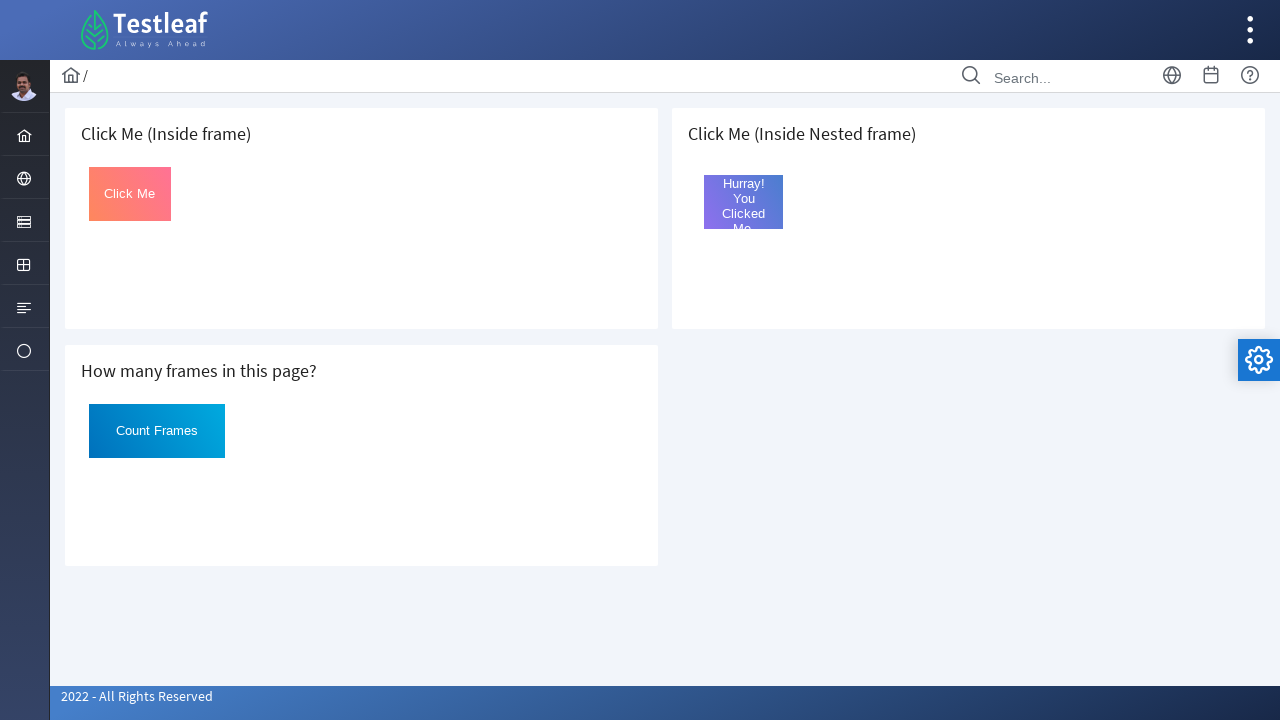